Tests XPath sibling and parent traversal by locating buttons relative to the "Practice" button and extracting their text

Starting URL: https://rahulshettyacademy.com/AutomationPractice/

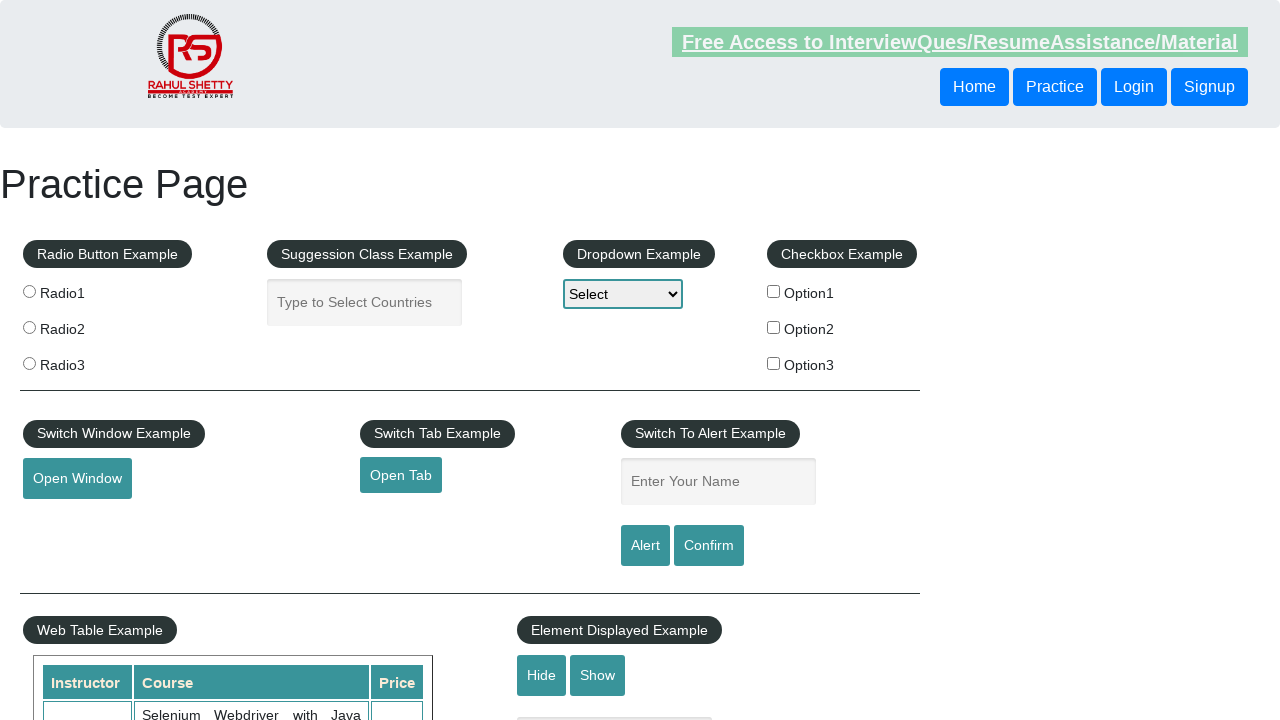

Navigated to AutomationPractice URL
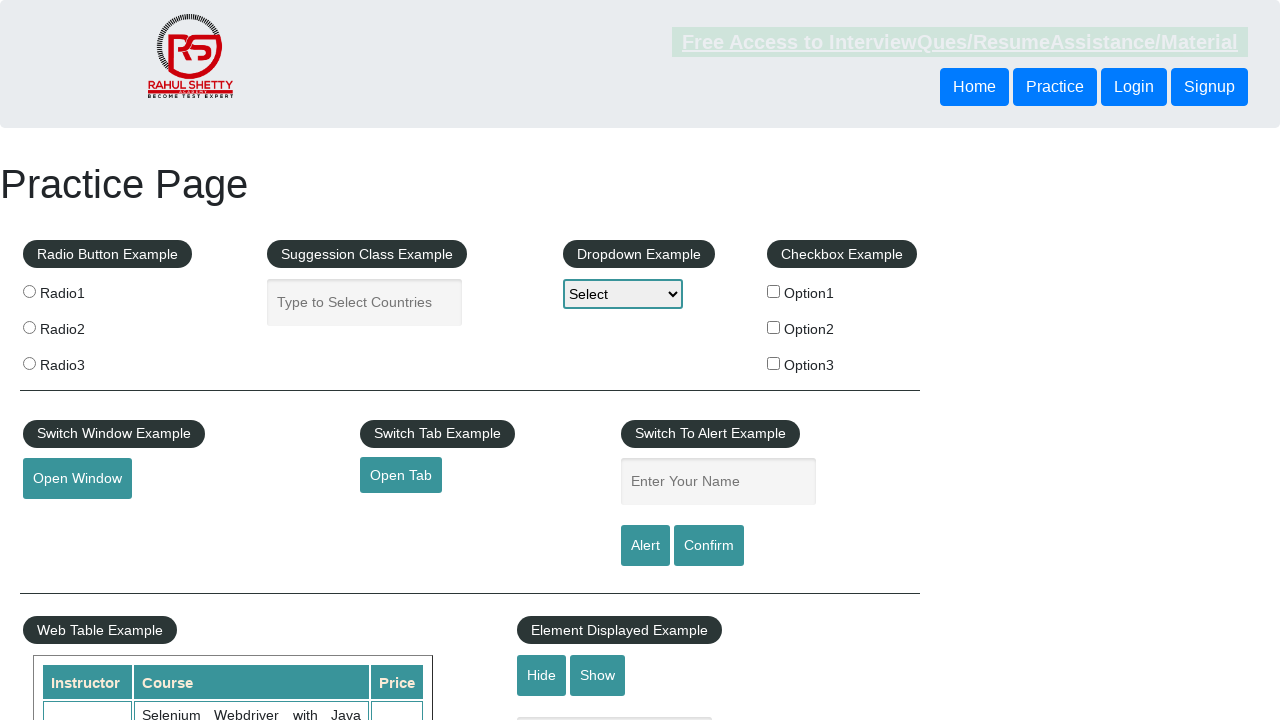

Located sibling button next to Practice button using XPath
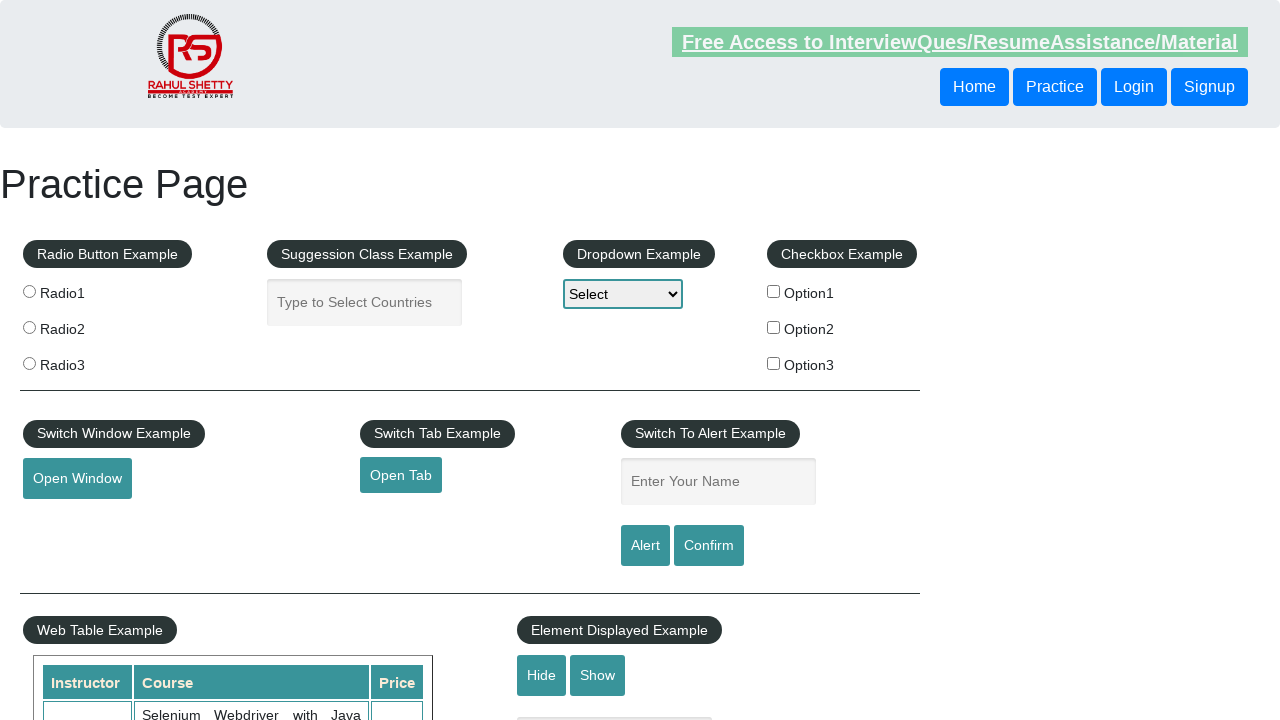

Waited for sibling button to be visible
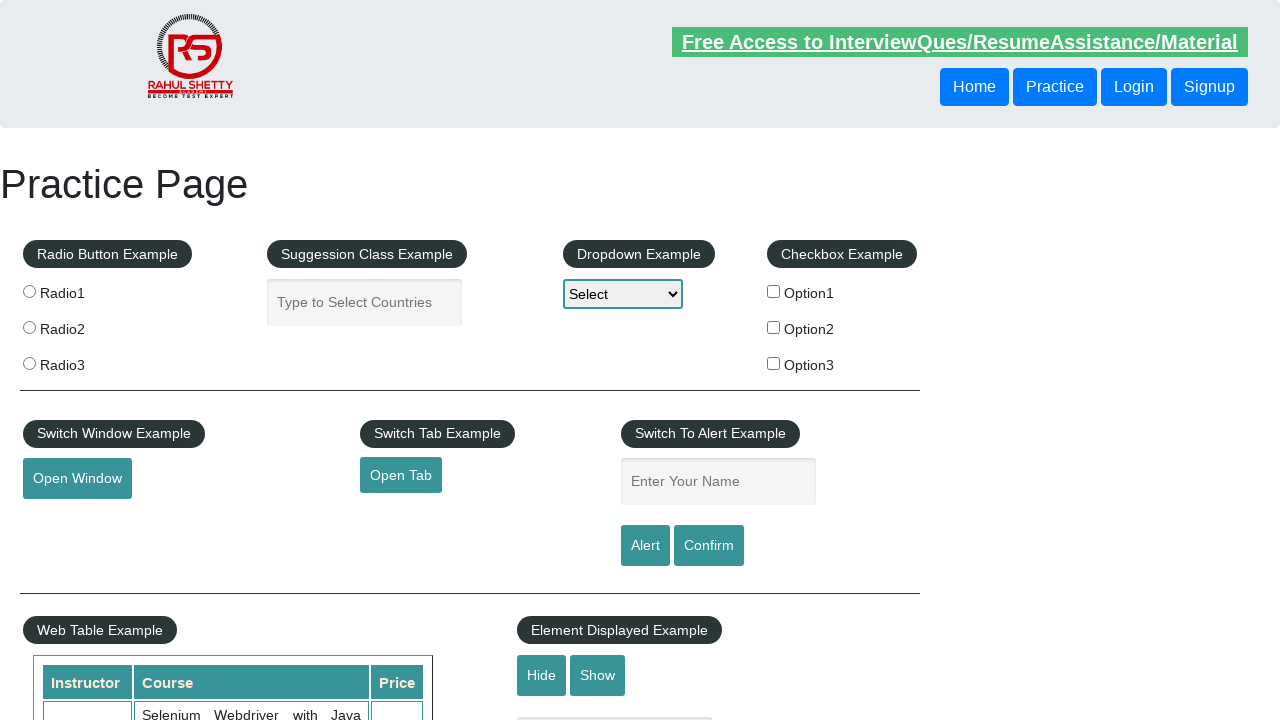

Extracted sibling button text: Login
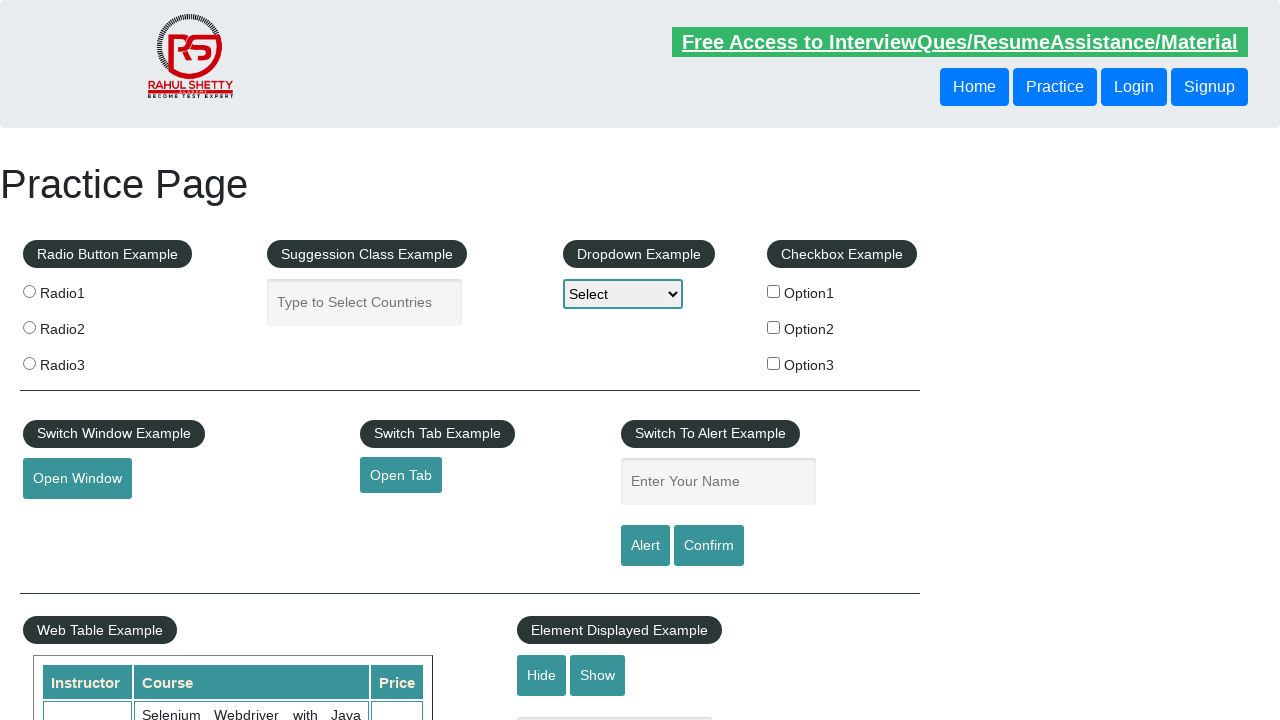

Located Login button using parent traversal from Practice button
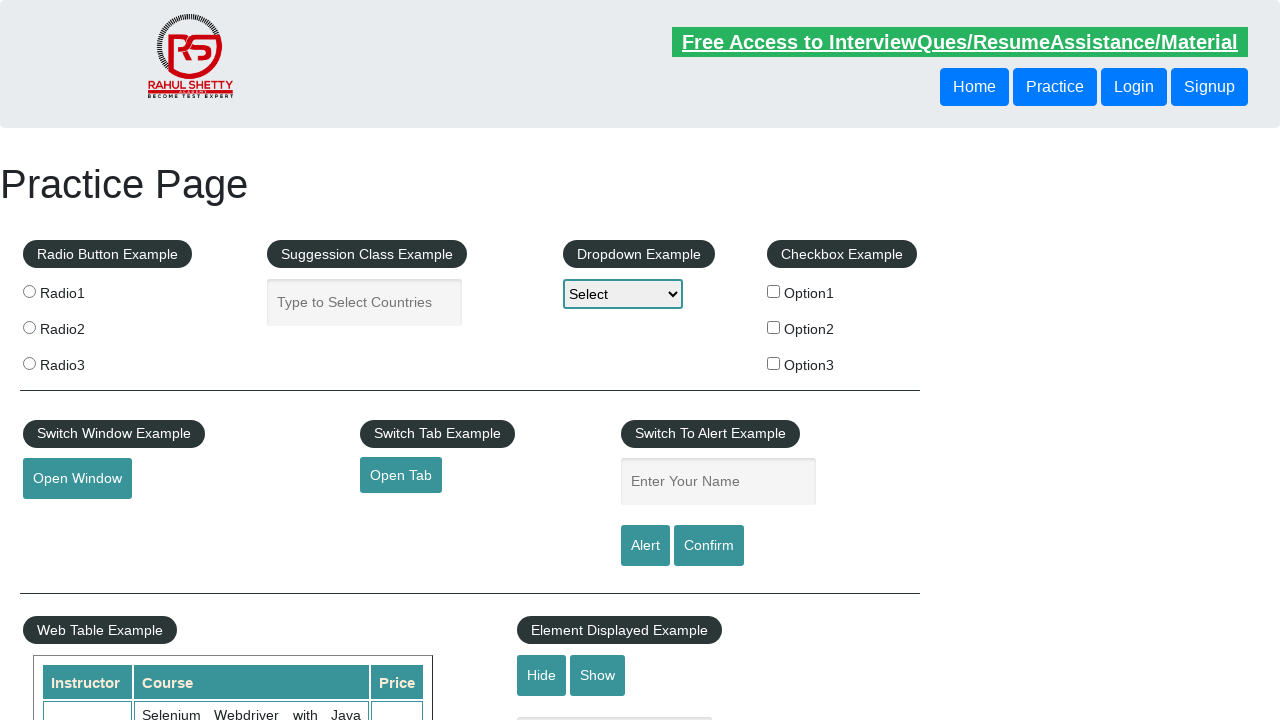

Extracted Login button text: Login
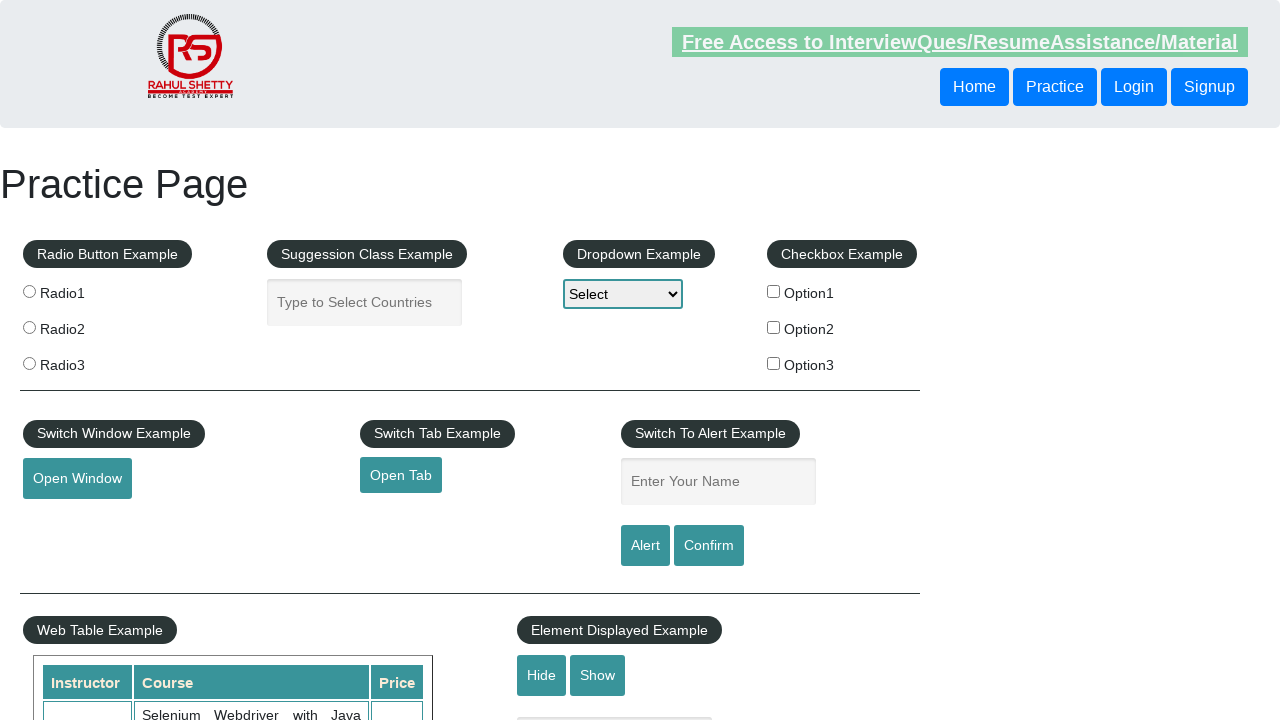

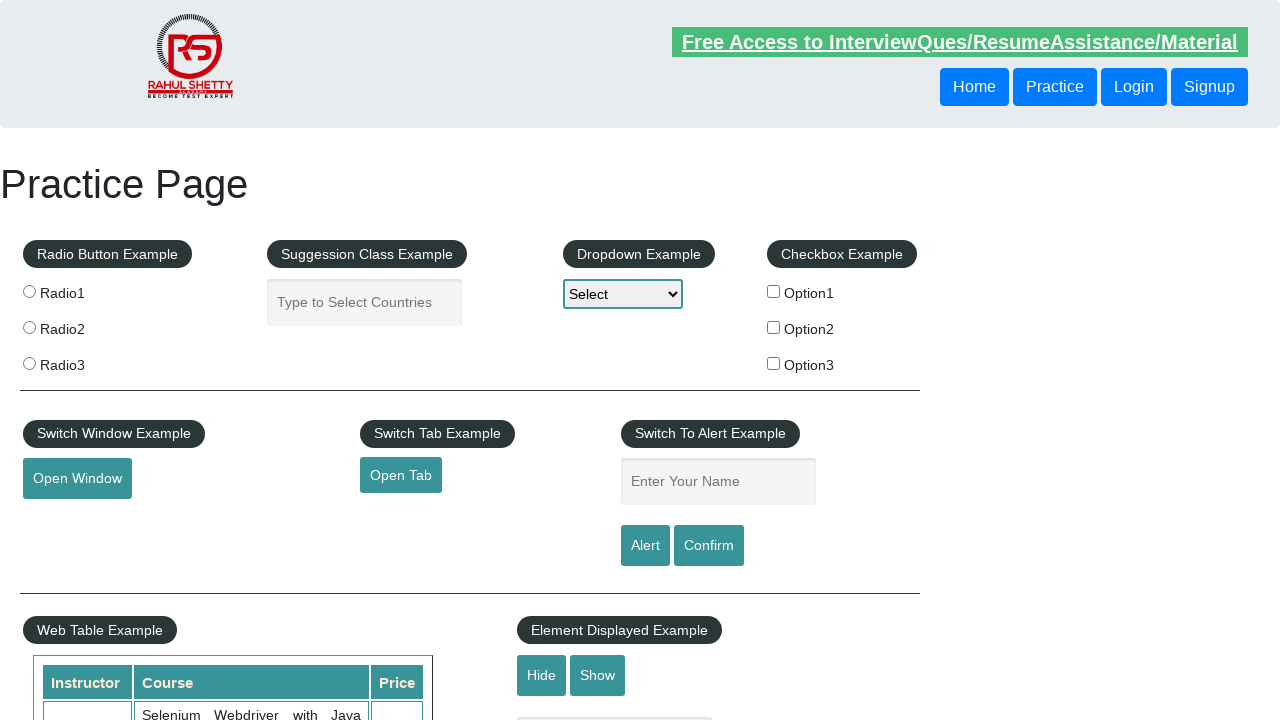